Tests a text box form by clicking on the "Full Name" label and filling the username field with a value

Starting URL: https://demoqa.com/text-box

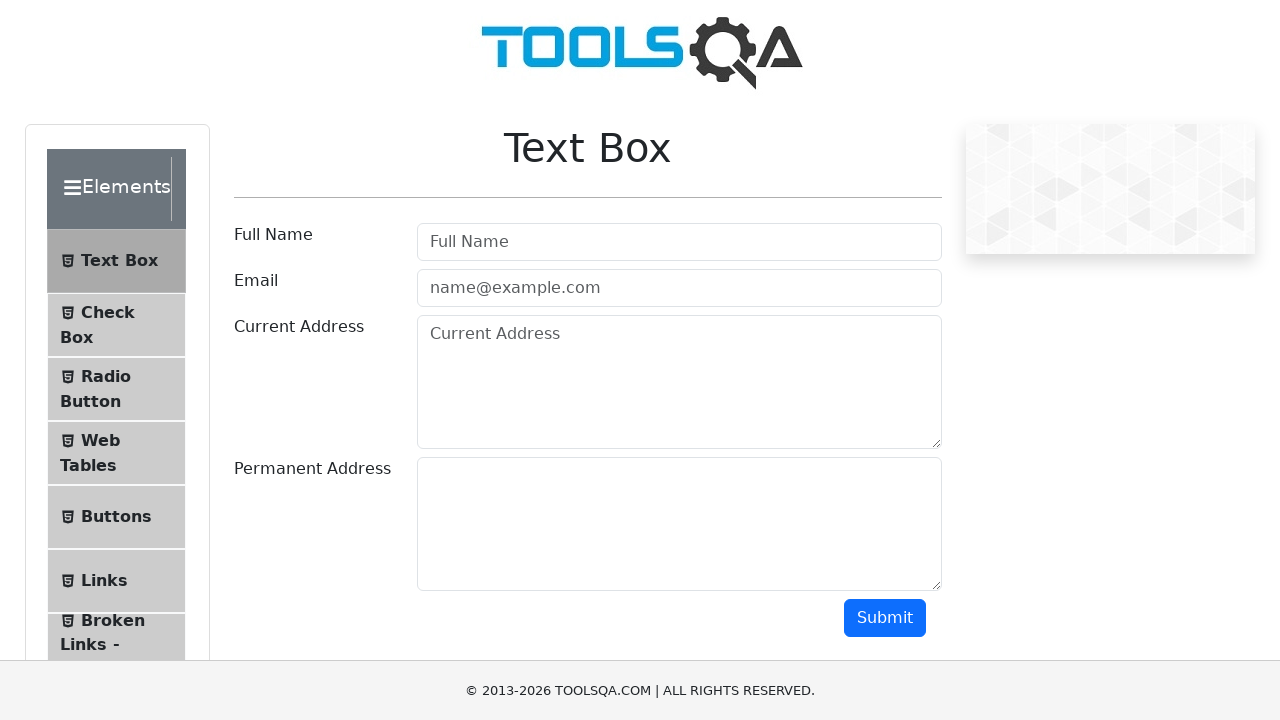

Clicked on the Full Name label at (273, 235) on #userForm #userName-label
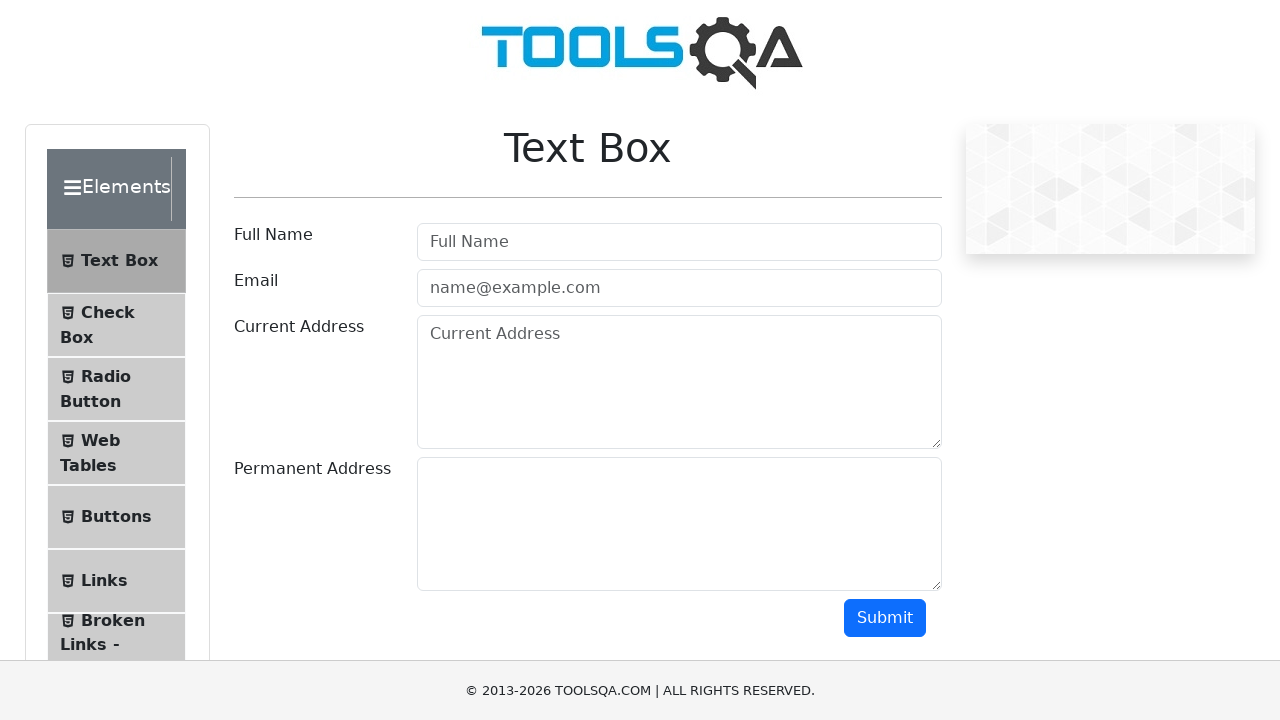

Filled username field with 'vili' on #userName
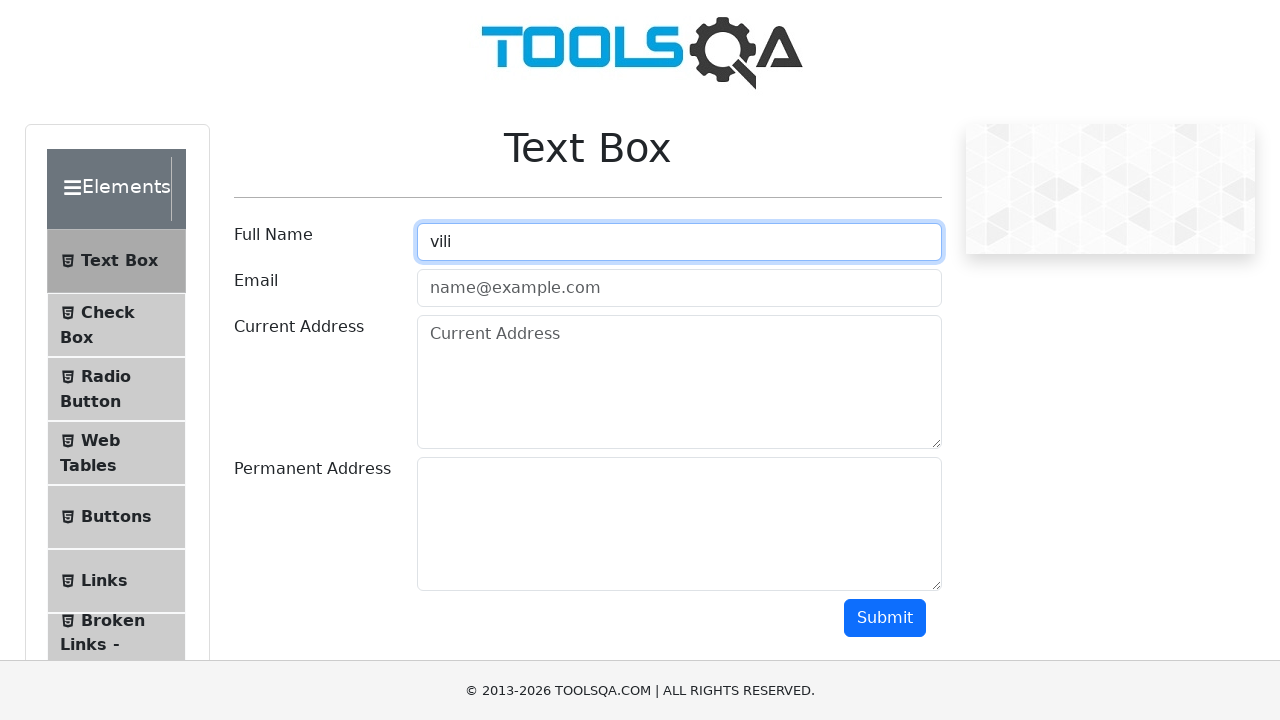

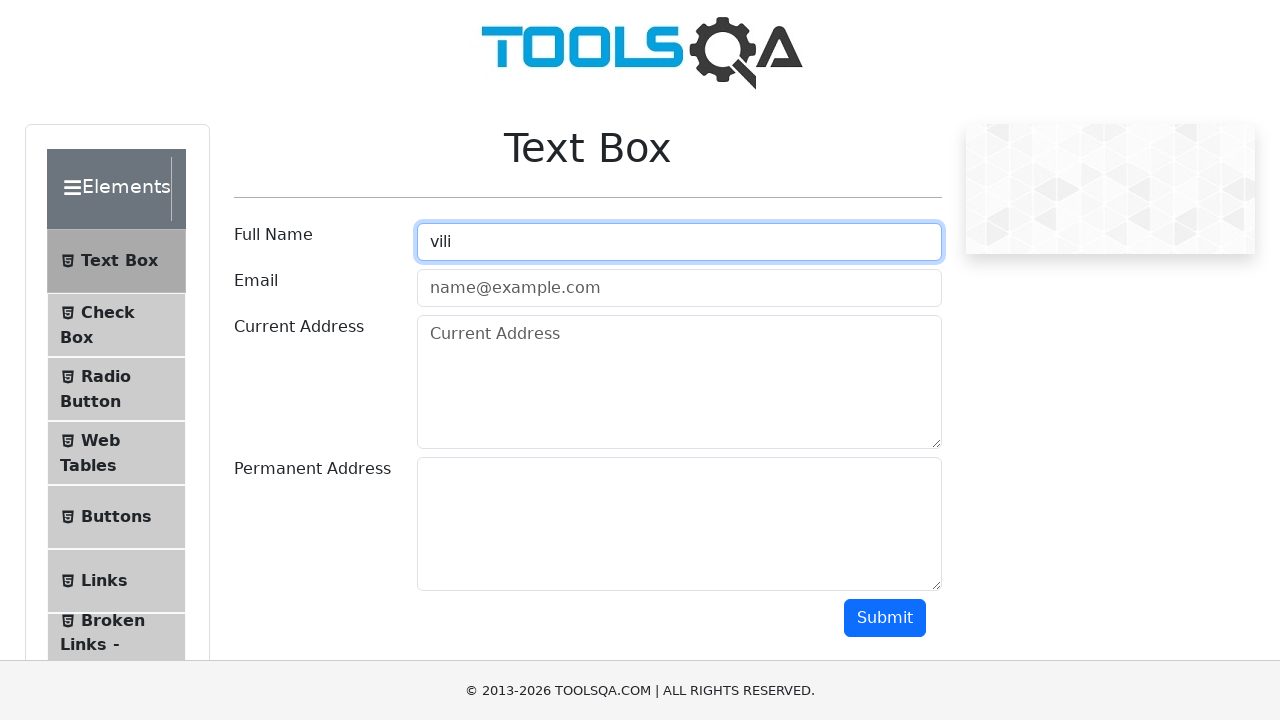